Navigates to the LuxeQuality homepage, clicks the contact us button in the header, and verifies redirection to the contacts page.

Starting URL: https://luxequality.com/

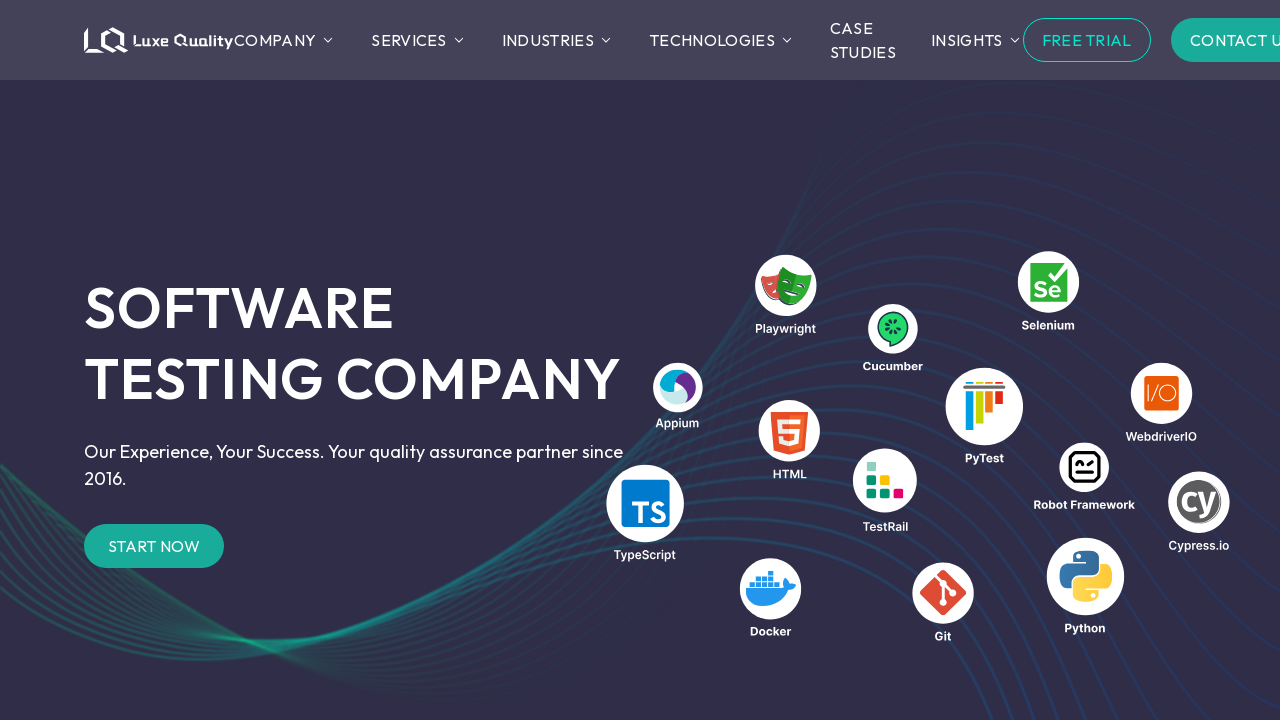

Clicked contact us button in the header at (1210, 40) on #contact-us-btn-header
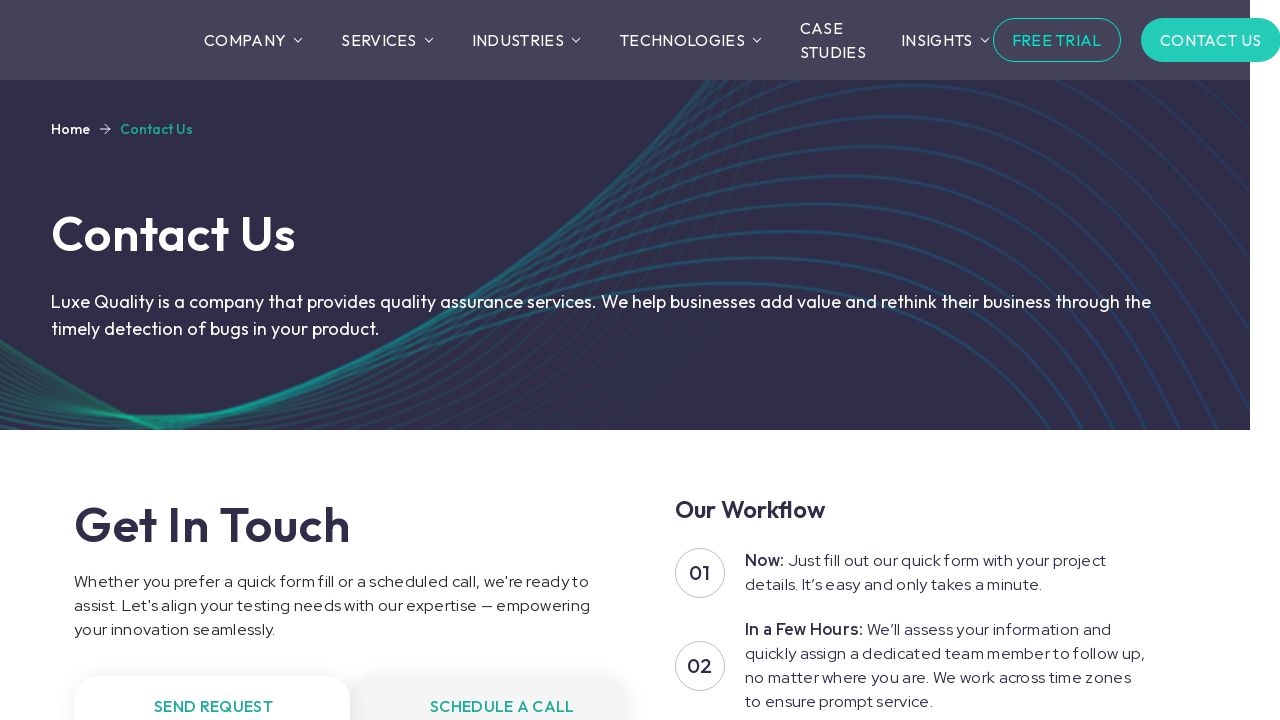

Verified redirection to contacts page
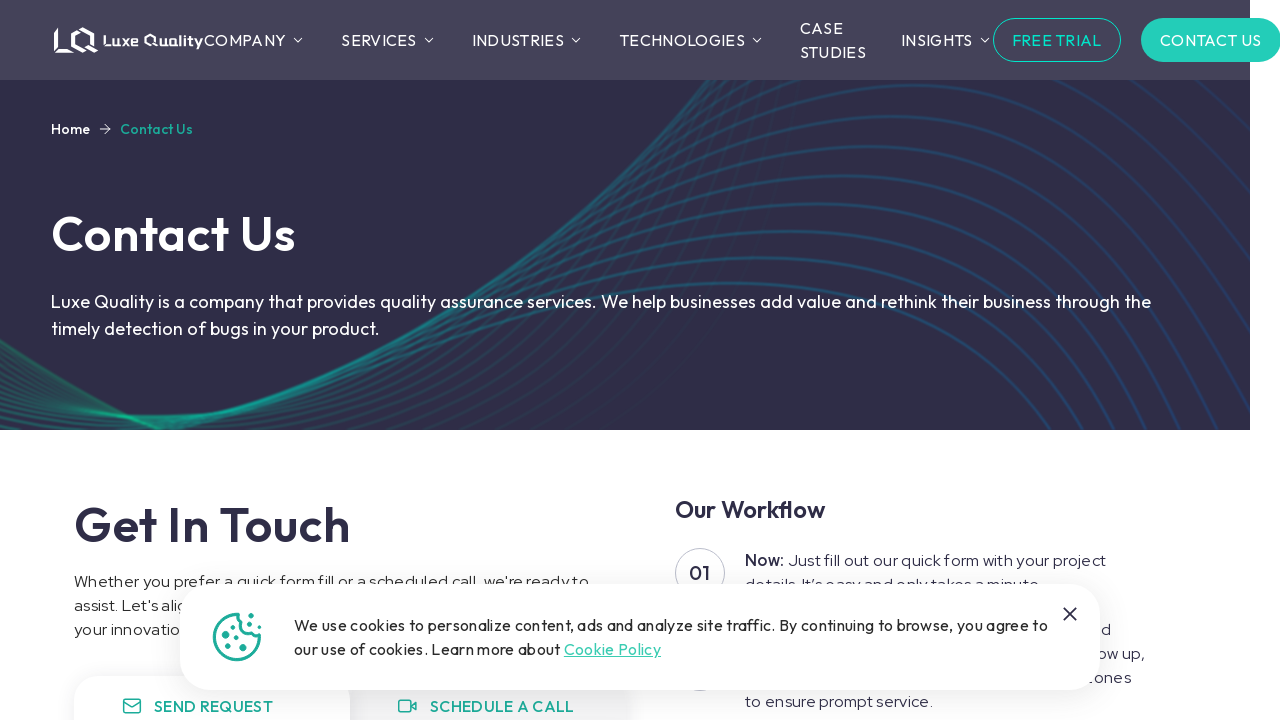

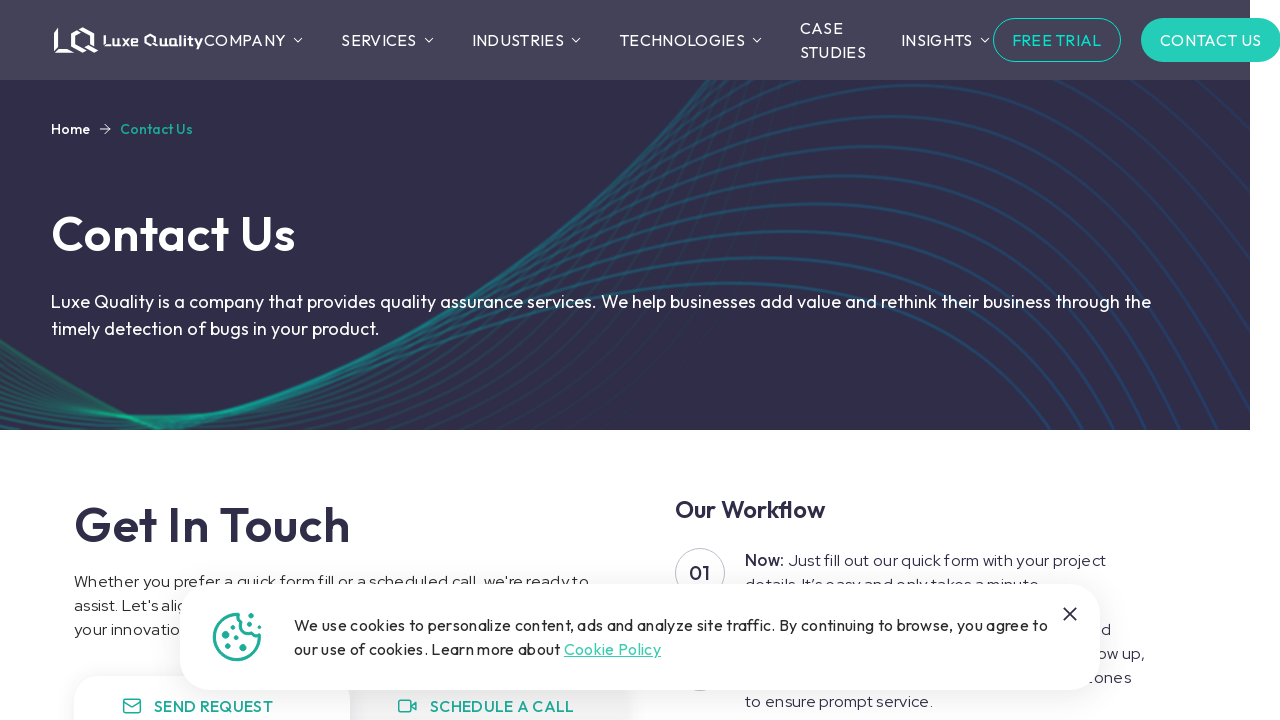